Tests JavaScript alert confirmation dialog by clicking the confirm button, verifying alert text, accepting it, then triggering it again and dismissing it

Starting URL: https://demoqa.com/alerts

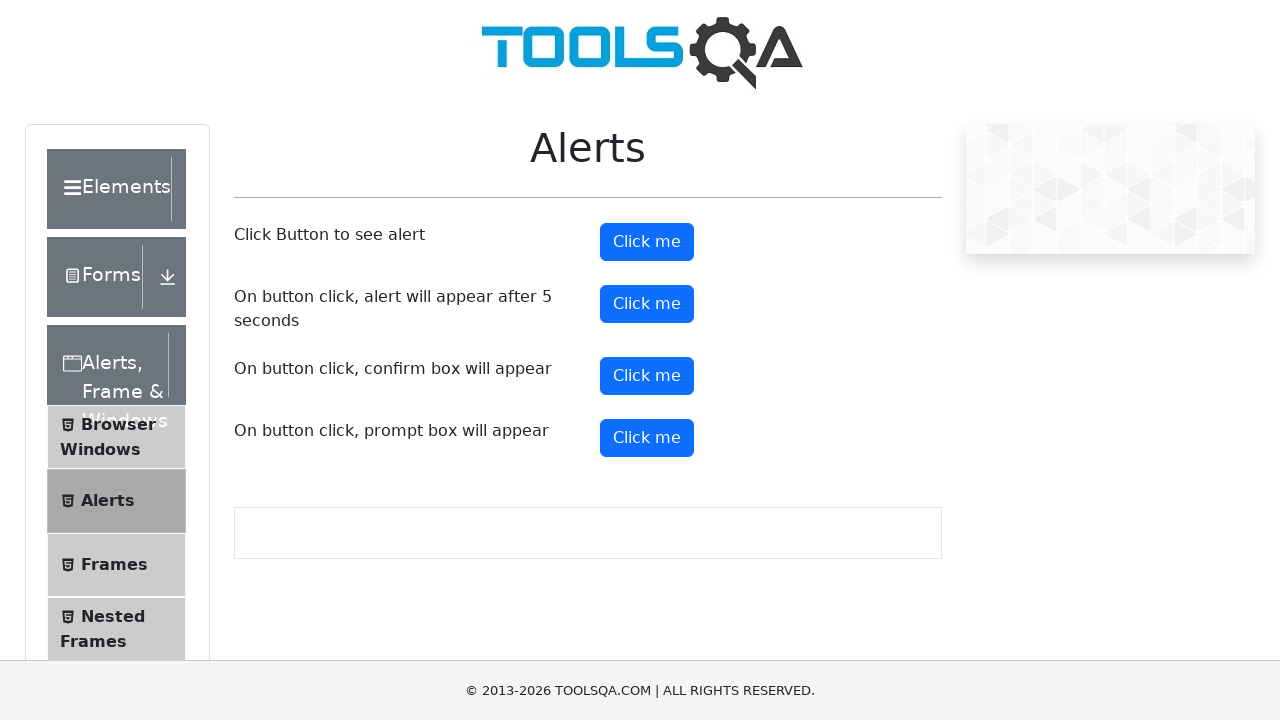

Clicked confirm button to trigger alert at (647, 376) on #confirmButton
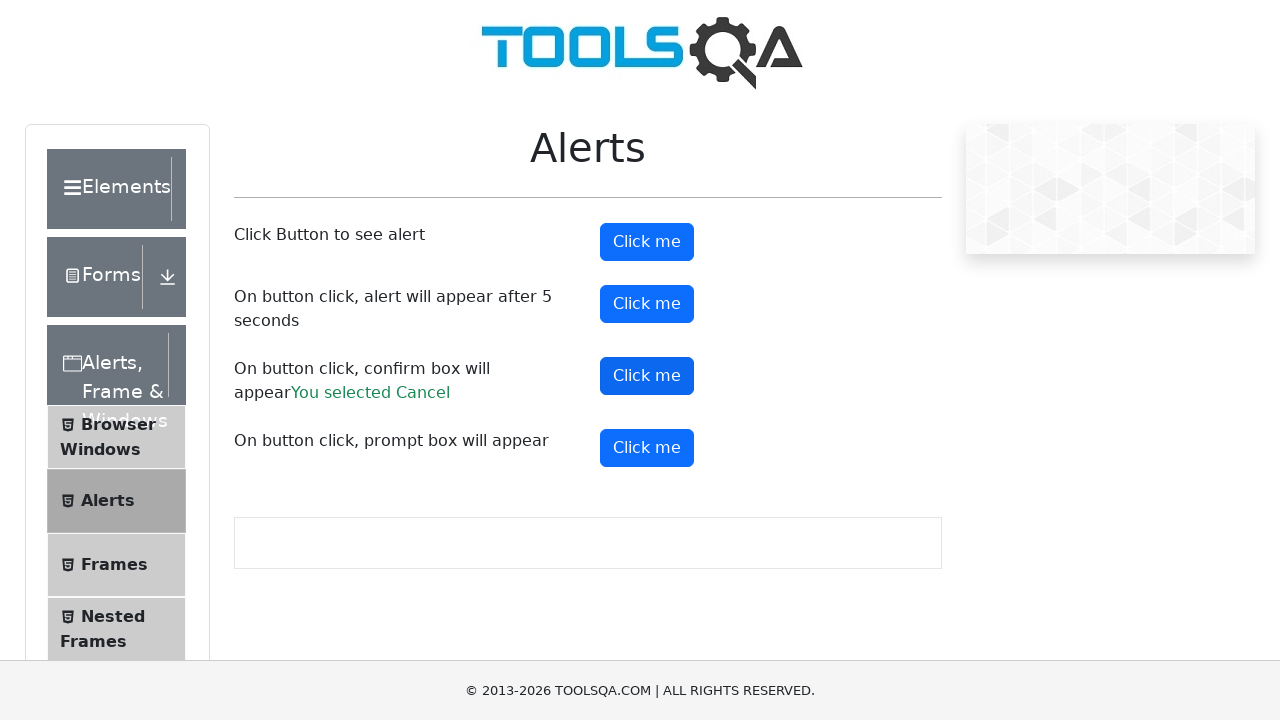

Set up dialog handler to accept alert
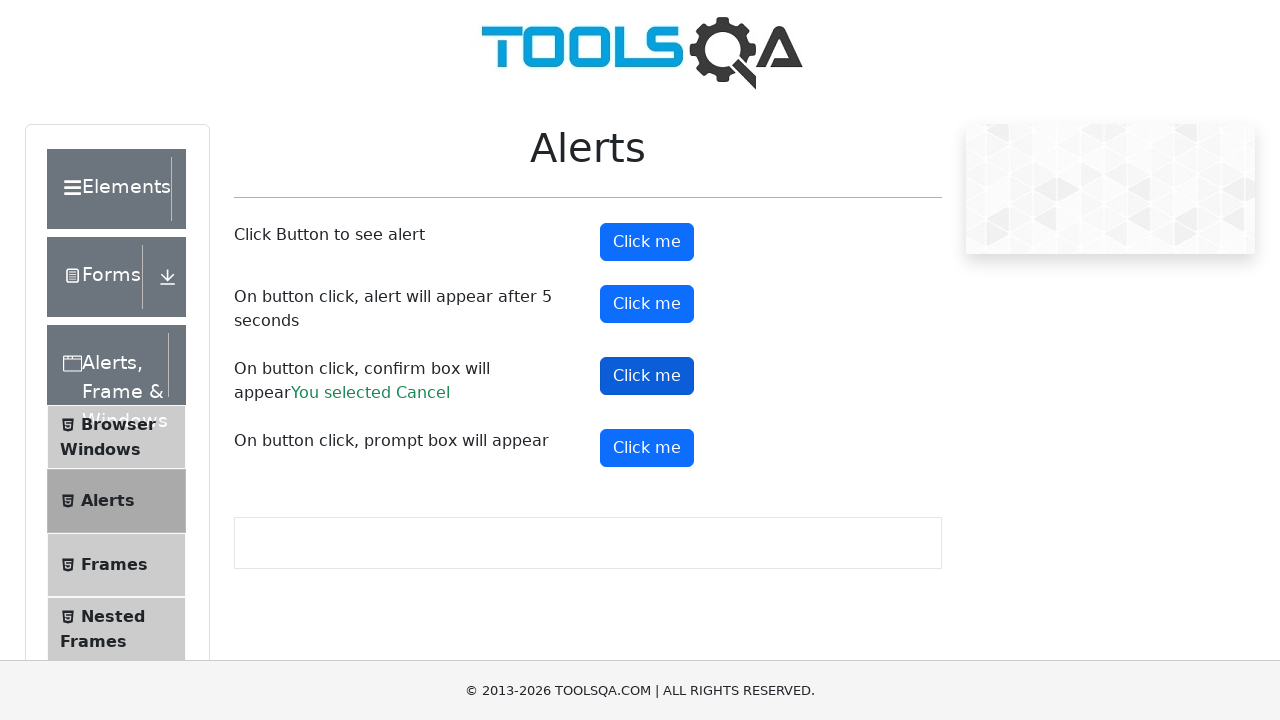

Waited for dialog handling to complete
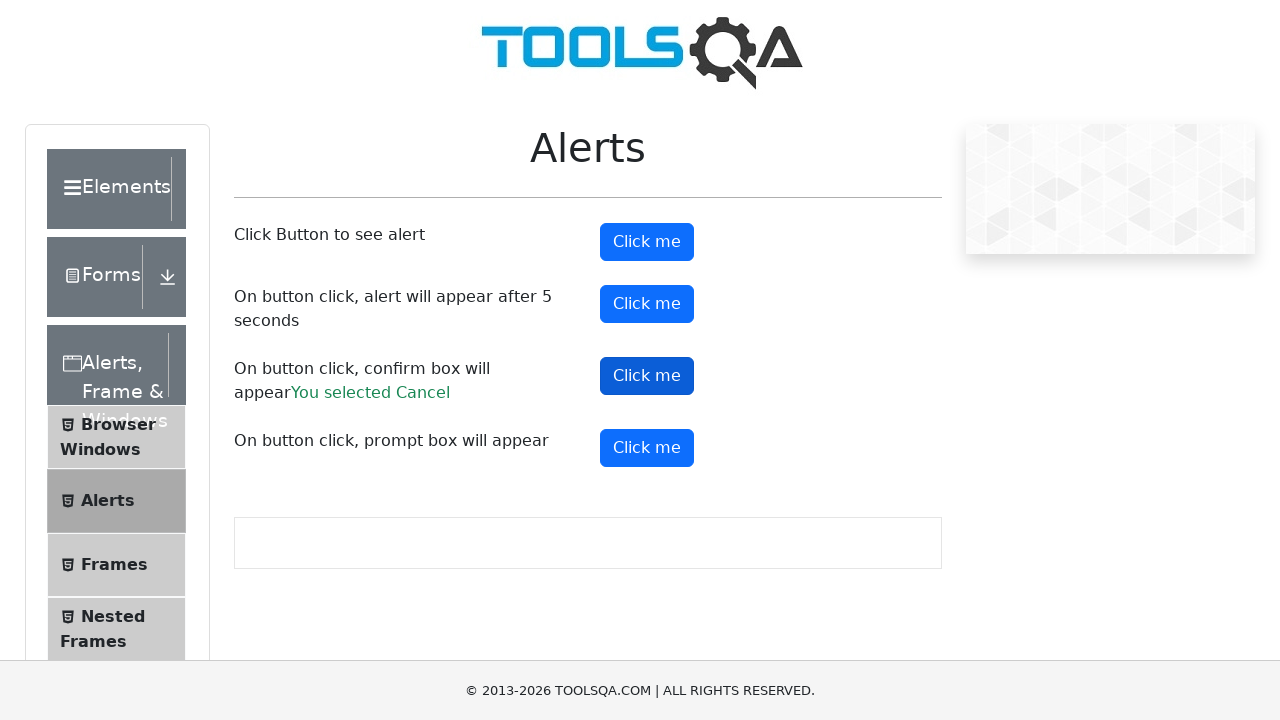

Clicked confirm button again to trigger alert at (647, 376) on #confirmButton
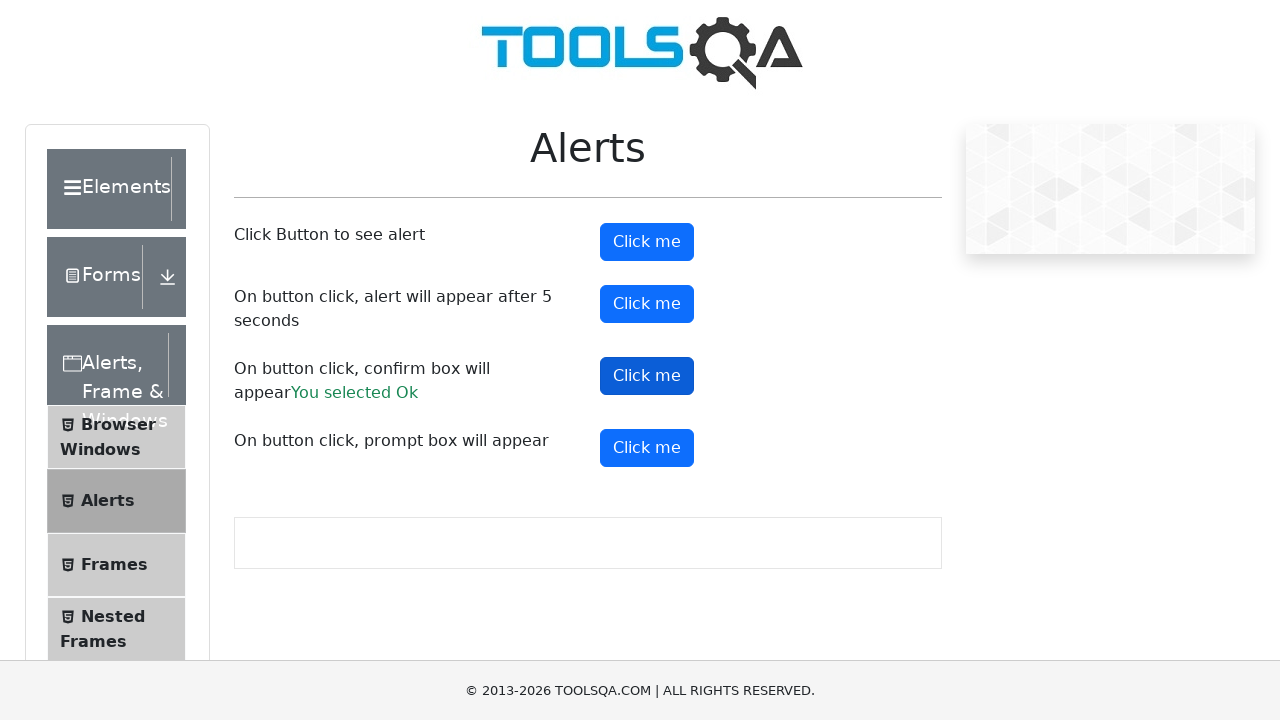

Set up dialog handler to dismiss alert
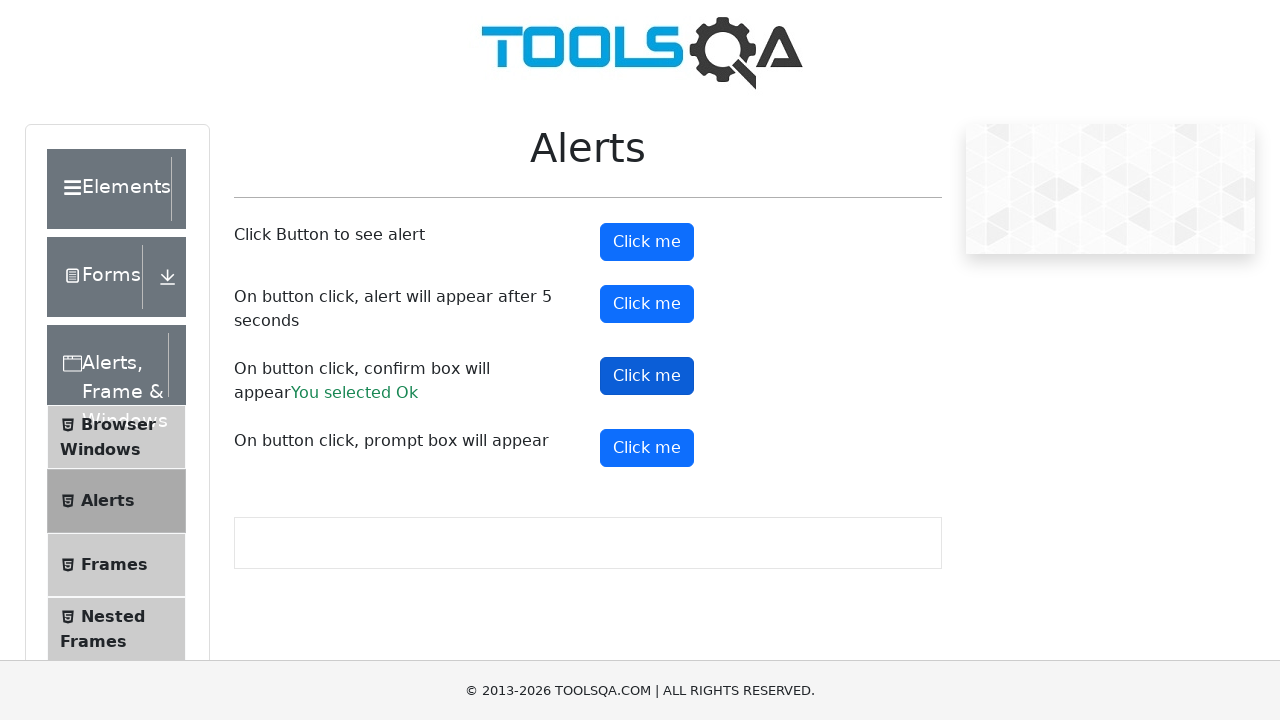

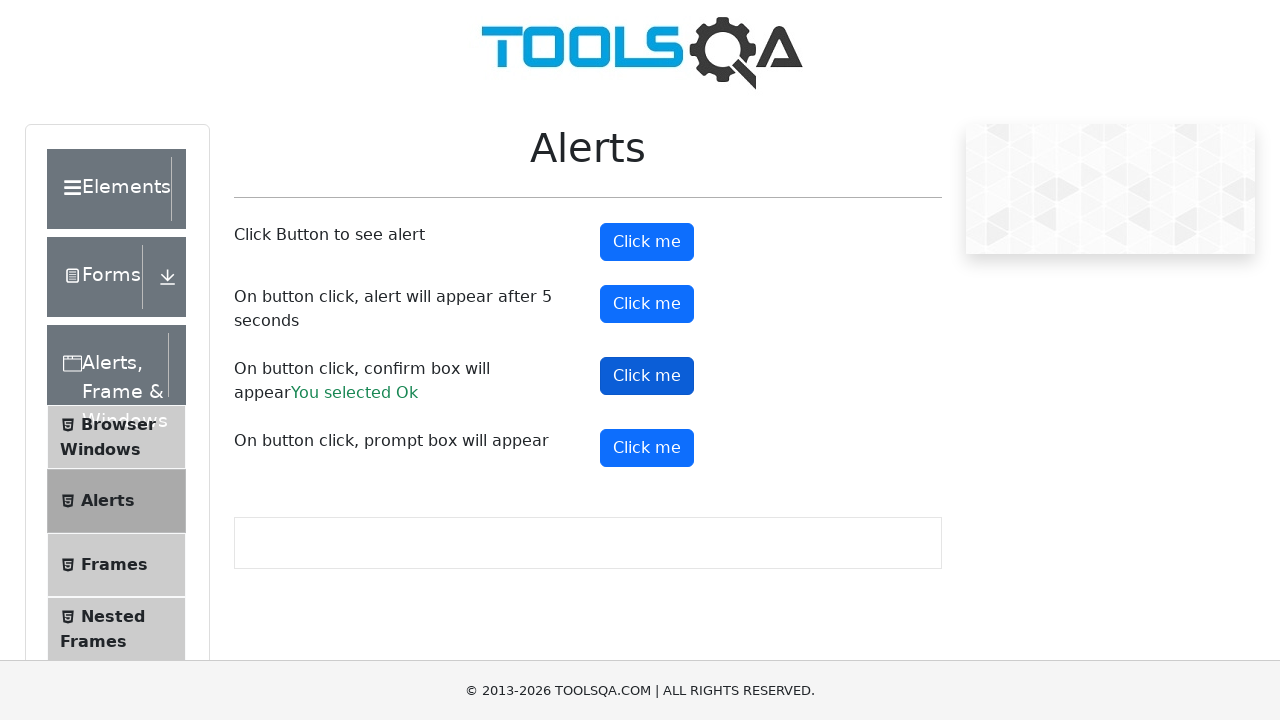